Tests that a todo item is removed if edited with an empty string

Starting URL: https://demo.playwright.dev/todomvc

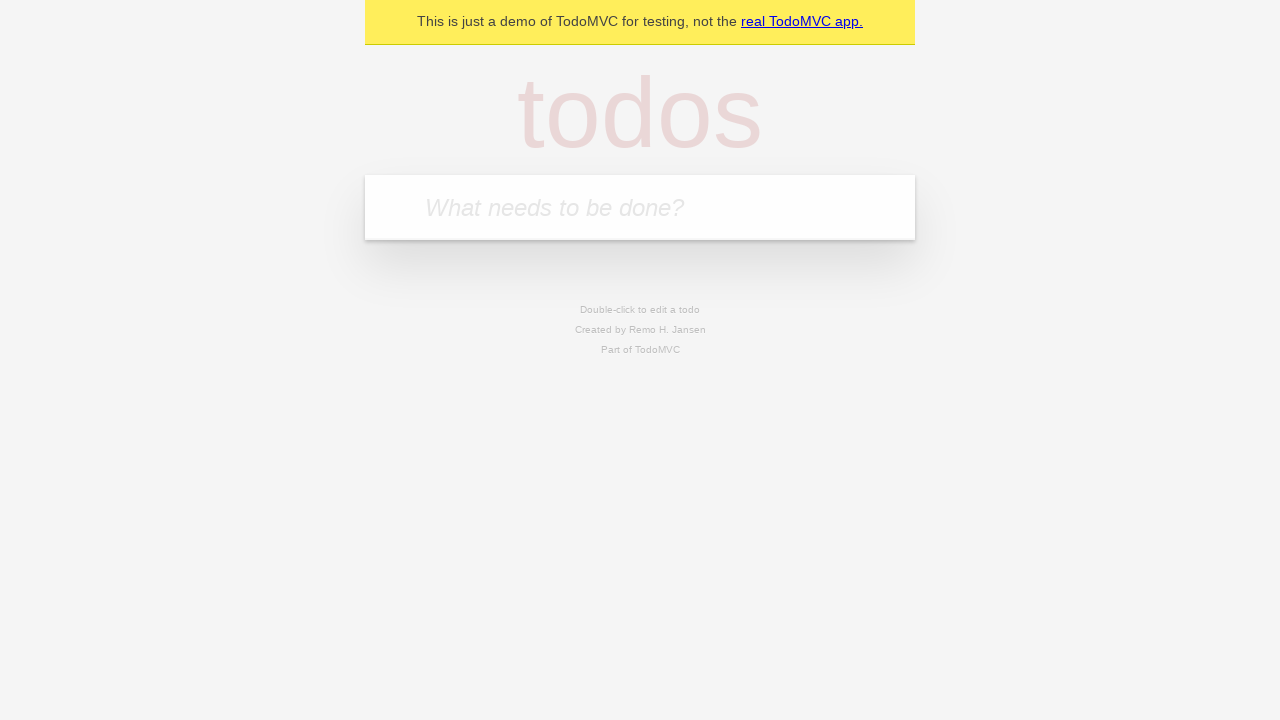

Filled new todo input with 'buy some cheese' on internal:attr=[placeholder="What needs to be done?"i]
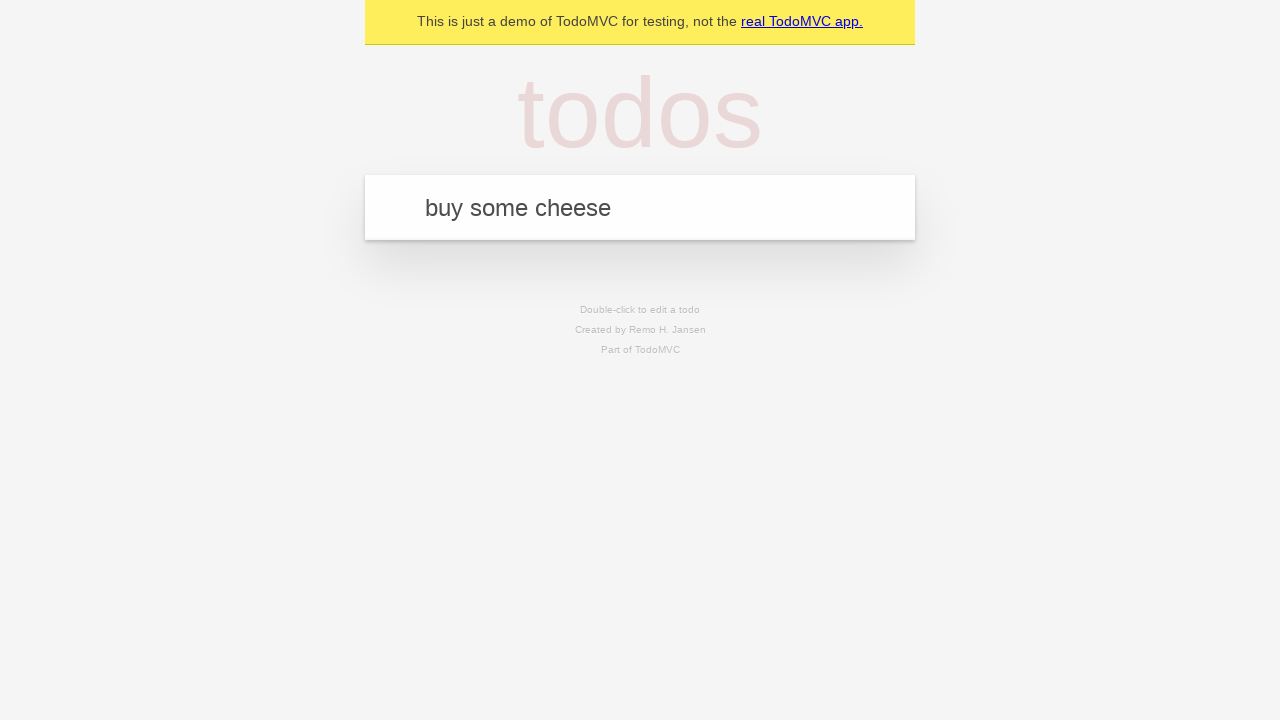

Pressed Enter to add todo 'buy some cheese' on internal:attr=[placeholder="What needs to be done?"i]
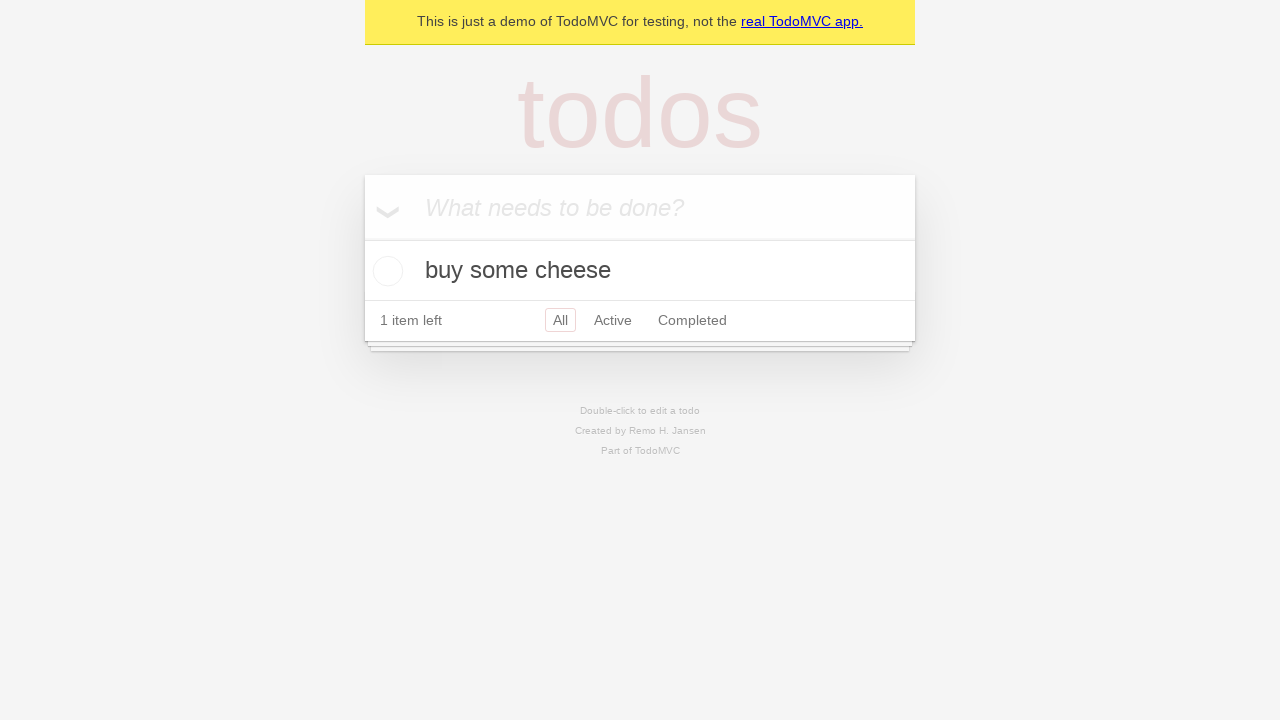

Filled new todo input with 'feed the cat' on internal:attr=[placeholder="What needs to be done?"i]
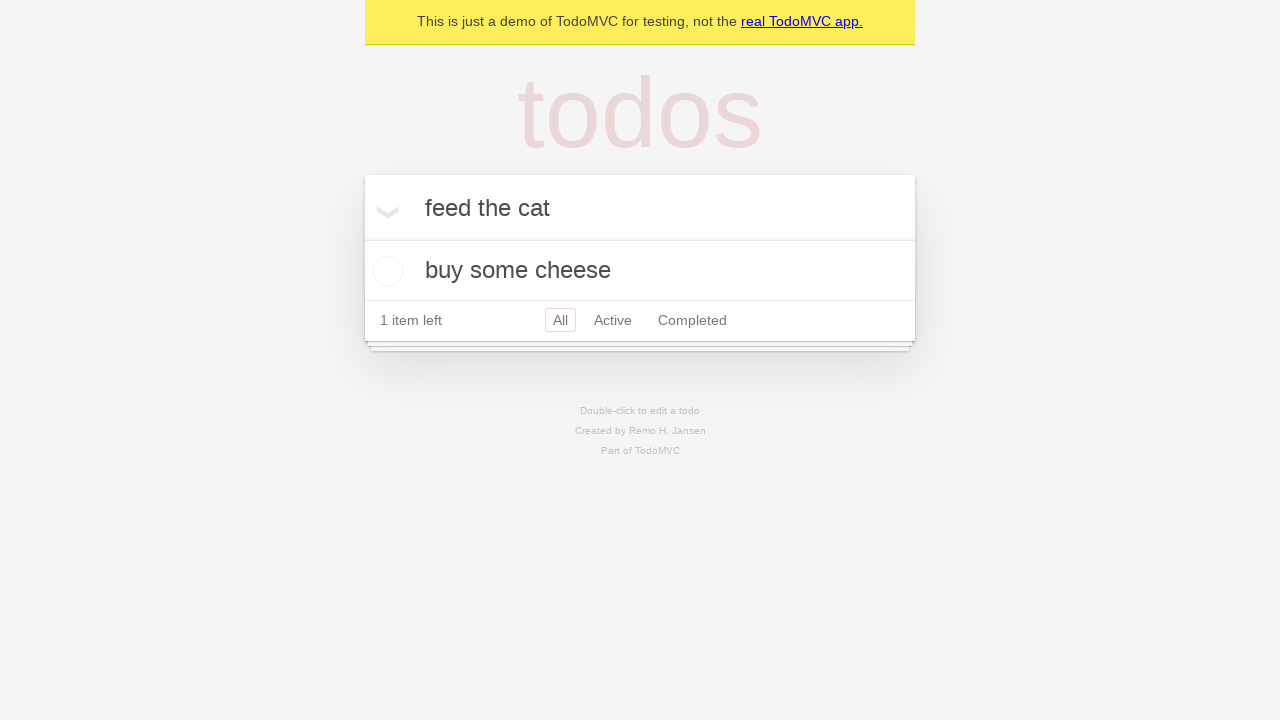

Pressed Enter to add todo 'feed the cat' on internal:attr=[placeholder="What needs to be done?"i]
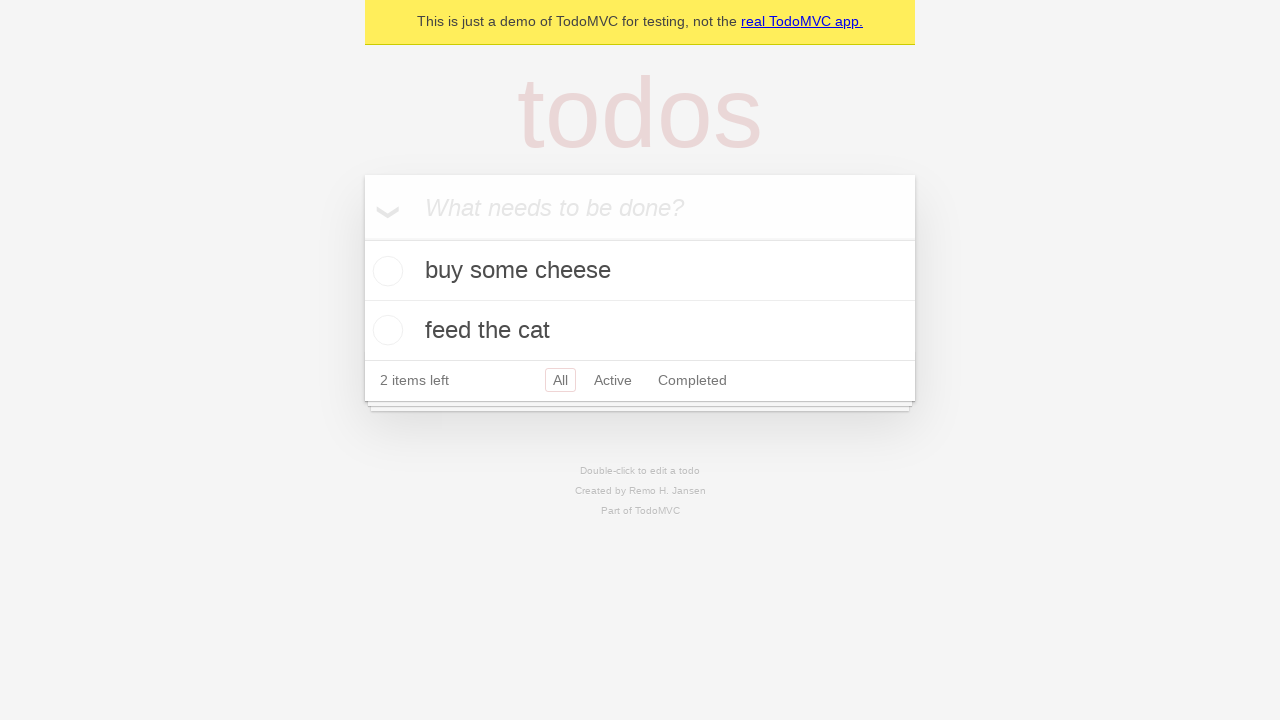

Filled new todo input with 'book a doctors appointment' on internal:attr=[placeholder="What needs to be done?"i]
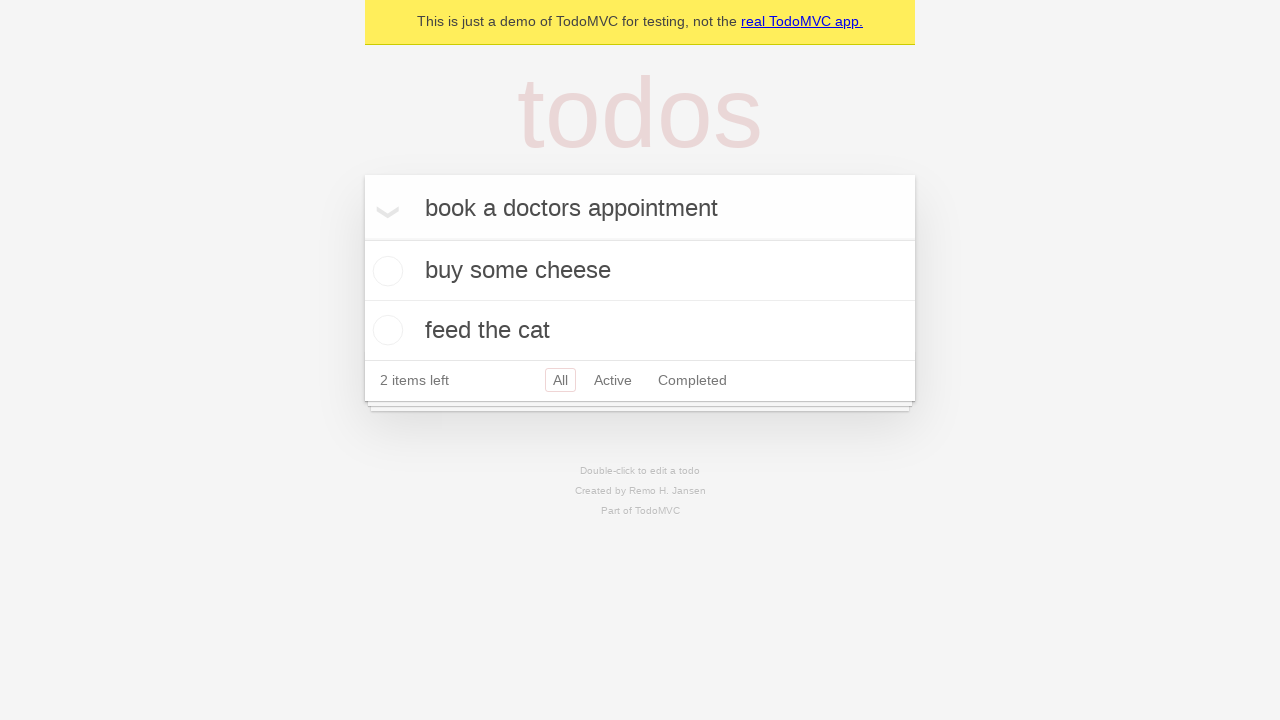

Pressed Enter to add todo 'book a doctors appointment' on internal:attr=[placeholder="What needs to be done?"i]
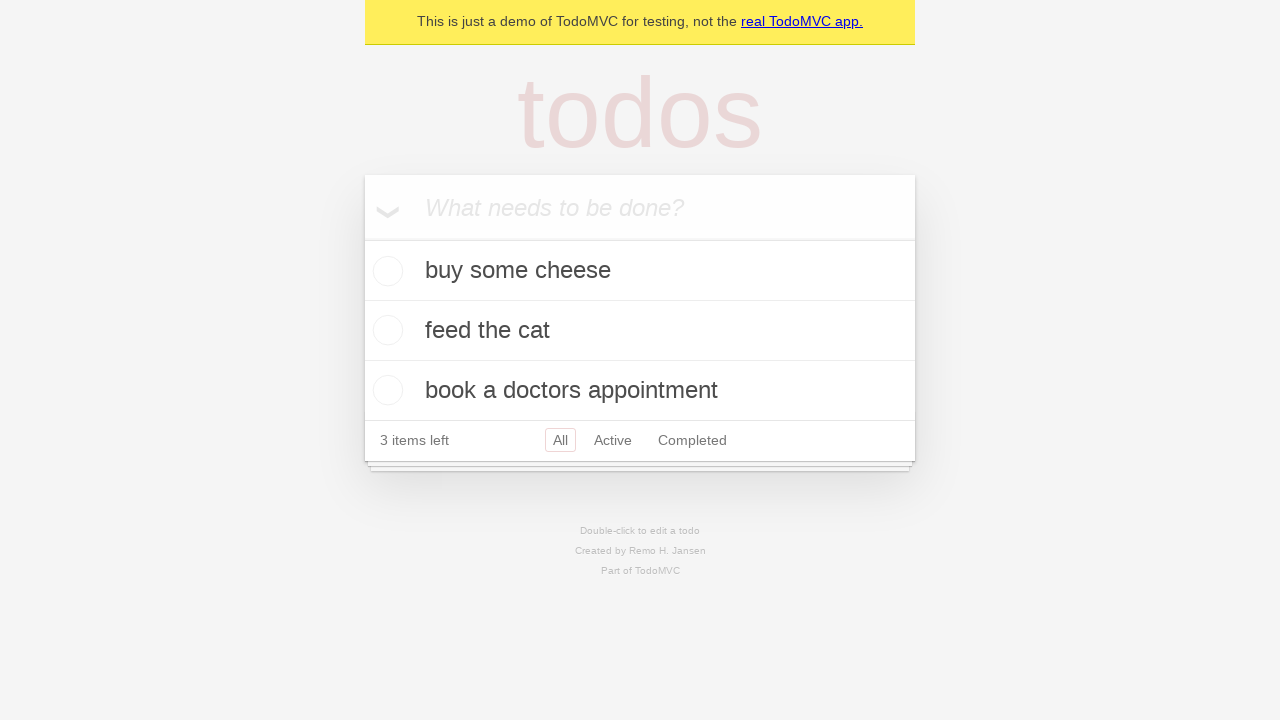

Double-clicked second todo item to enter edit mode at (640, 331) on internal:testid=[data-testid="todo-item"s] >> nth=1
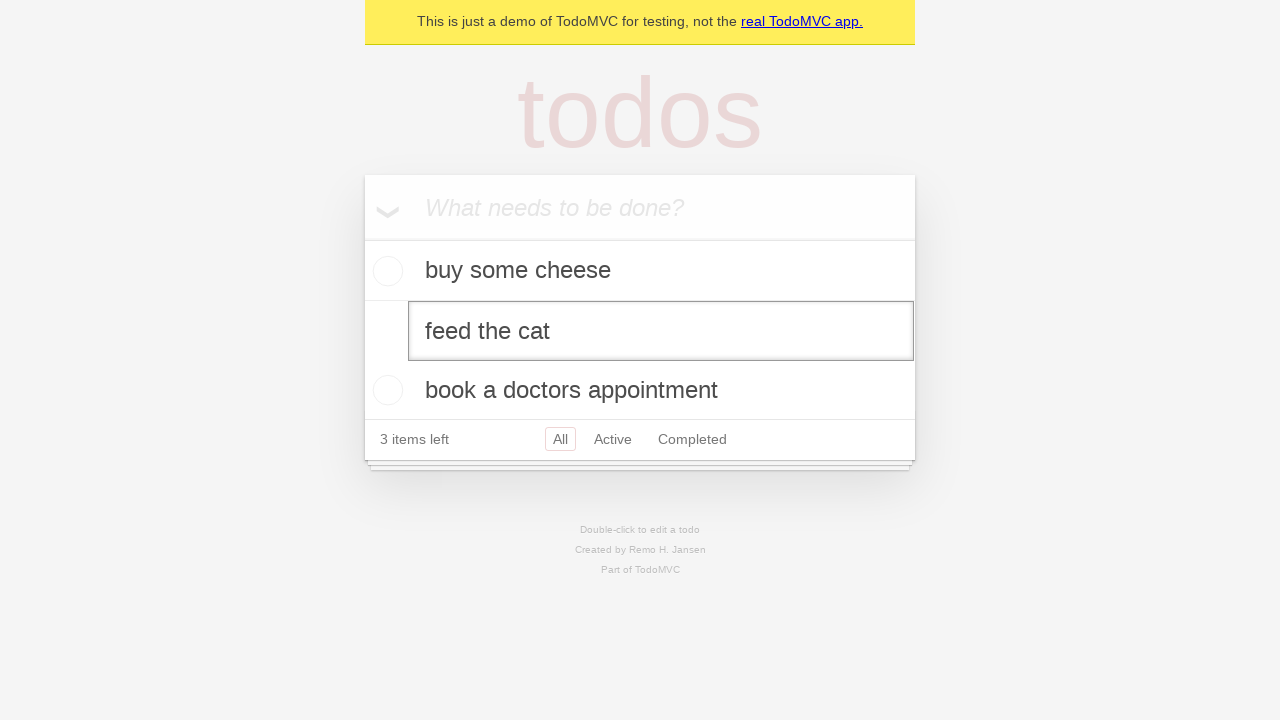

Cleared the todo item text field on internal:testid=[data-testid="todo-item"s] >> nth=1 >> internal:role=textbox[nam
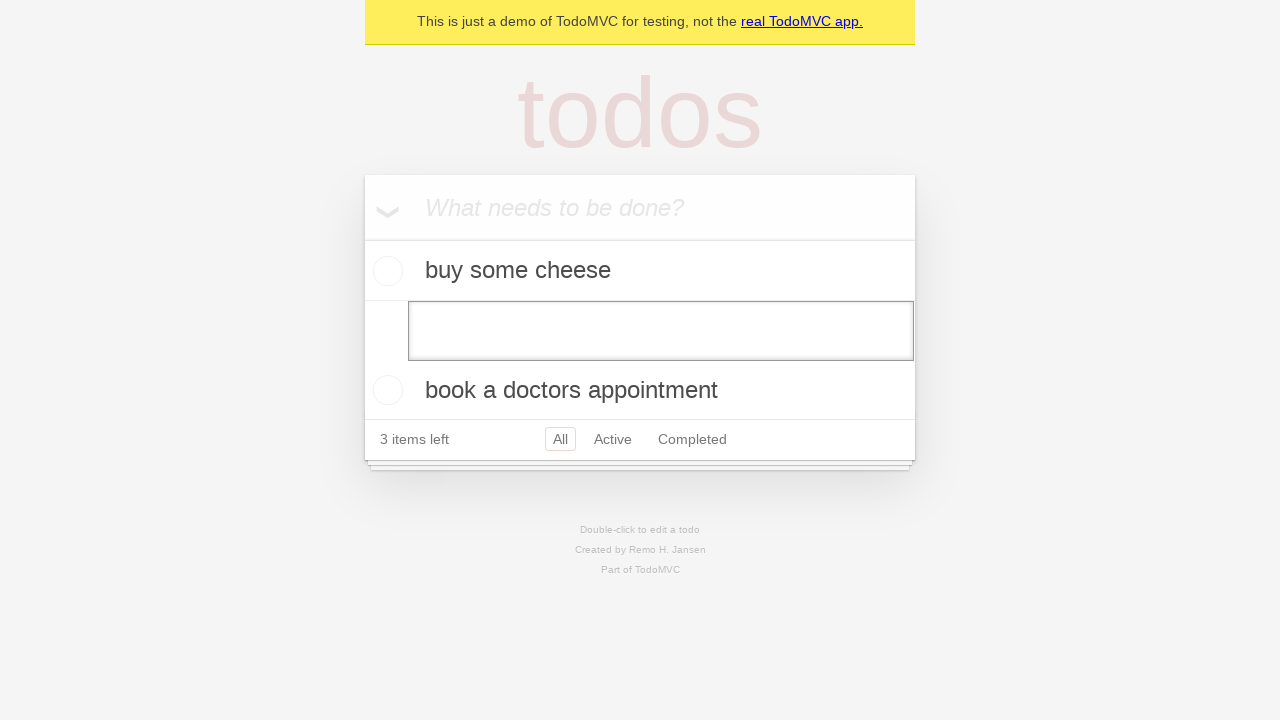

Pressed Enter to submit empty text, removing the todo item on internal:testid=[data-testid="todo-item"s] >> nth=1 >> internal:role=textbox[nam
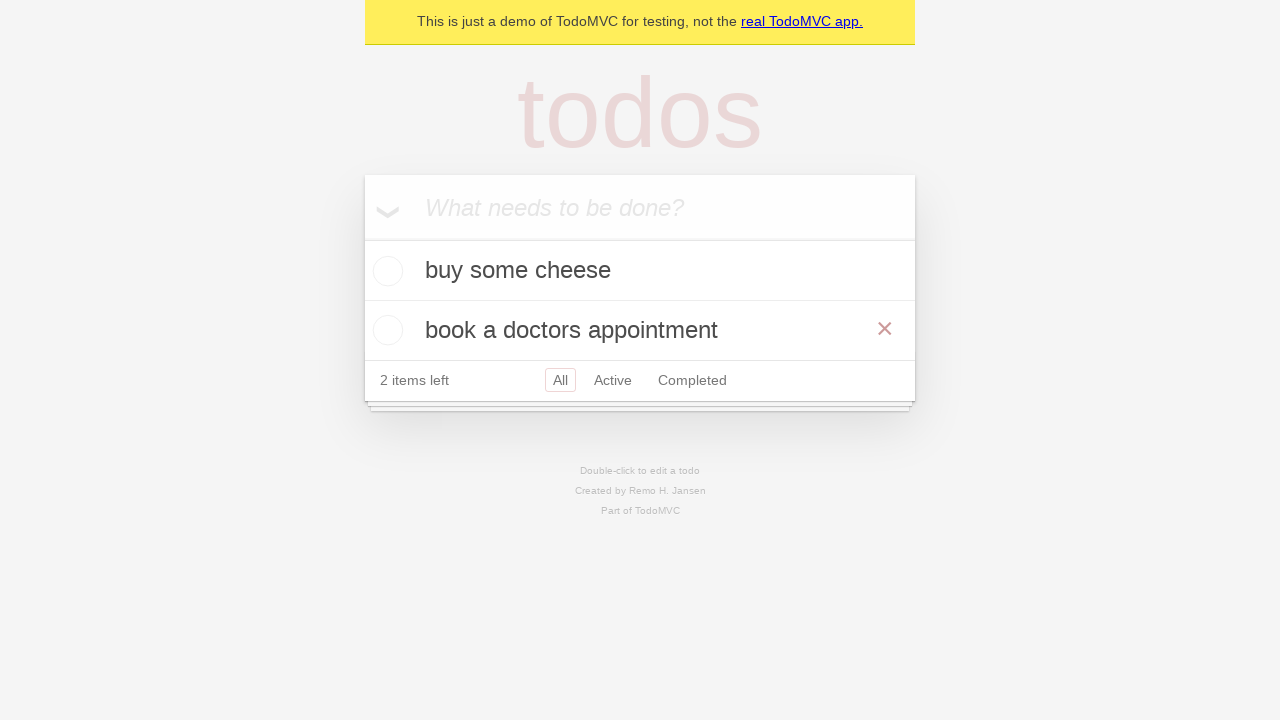

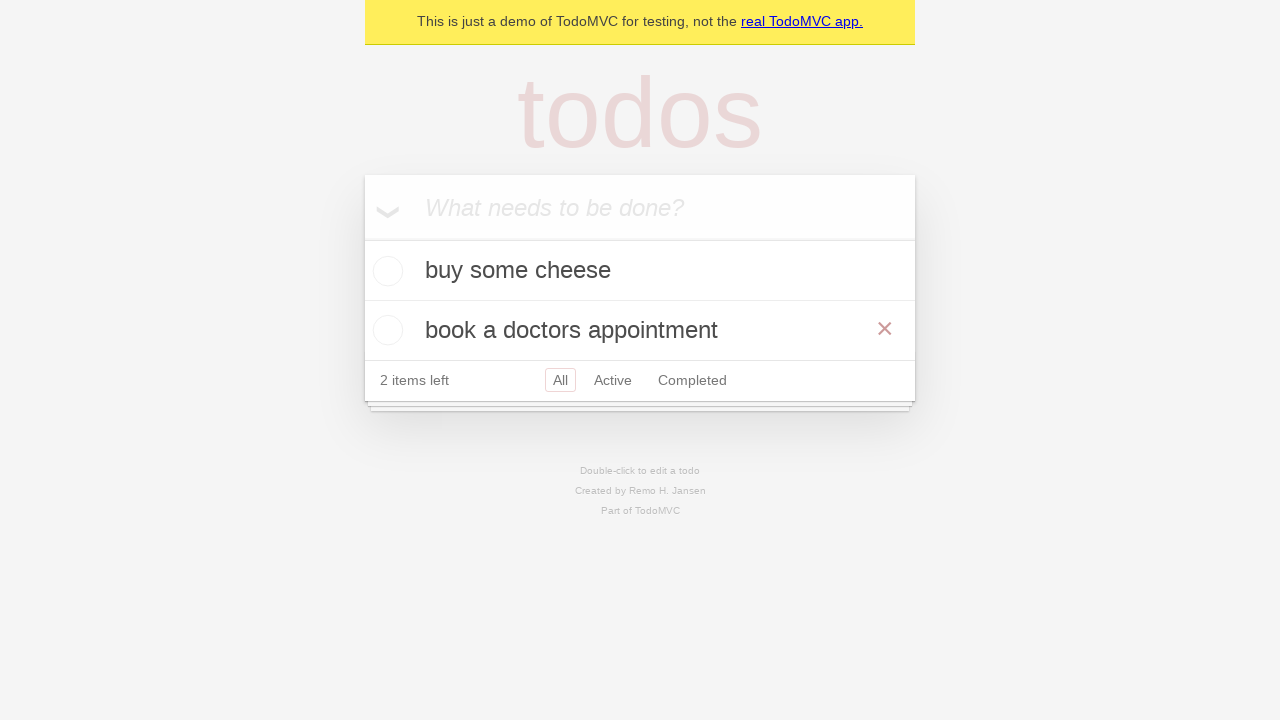